Tests the Better Business Bureau complaint lookup functionality by entering a complaint code and submitting the form to retrieve complaint details

Starting URL: https://respond.bbb.org/respond/

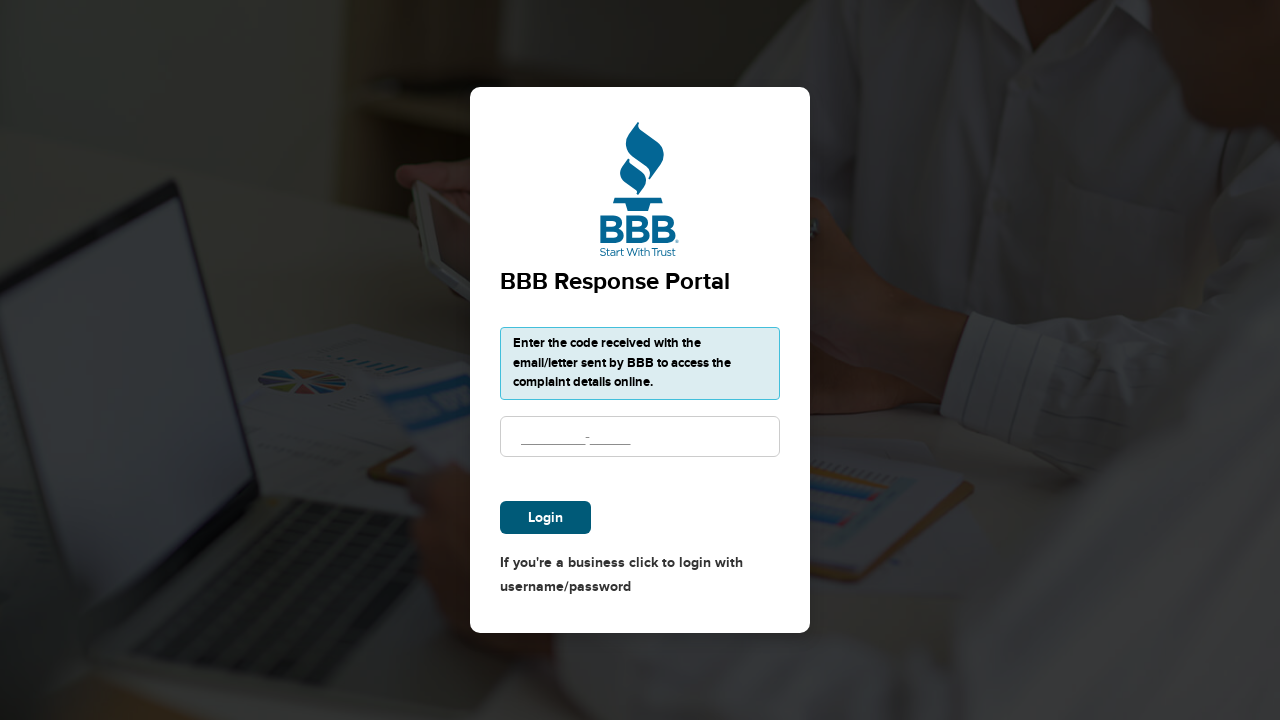

Complaint code input field loaded
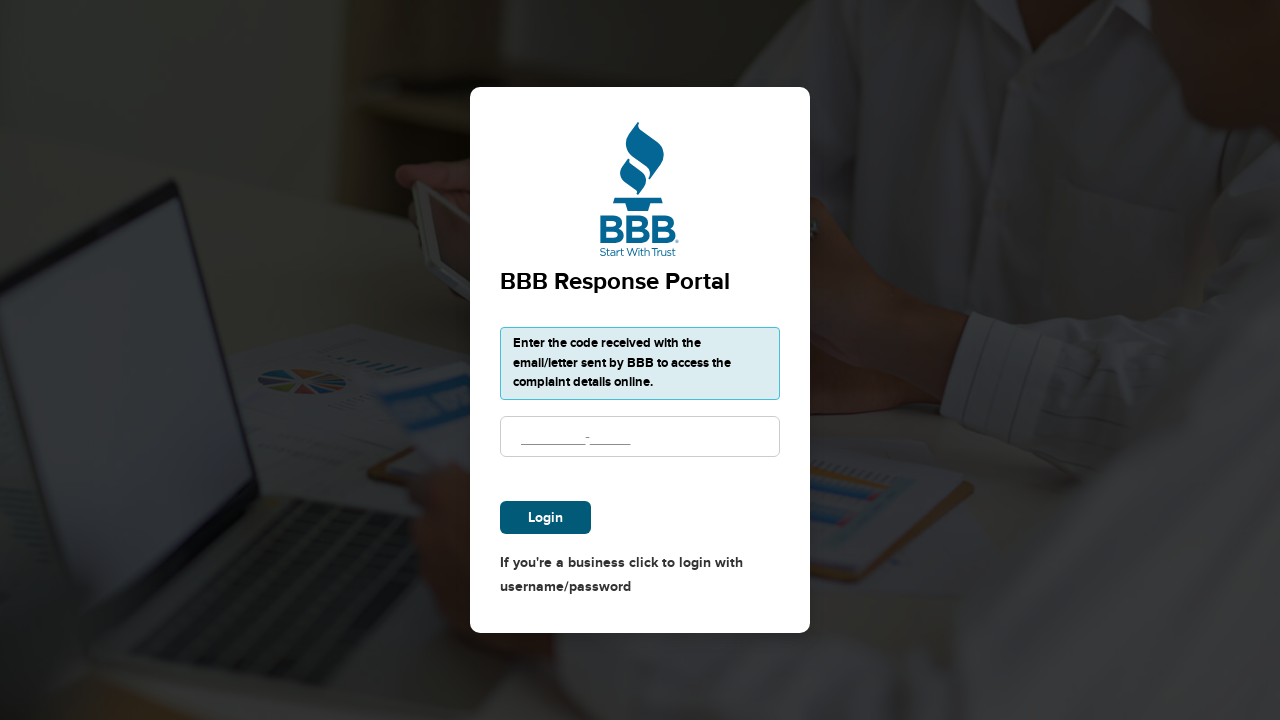

Filled complaint code field with 'BBB-2024-78523' on #cd
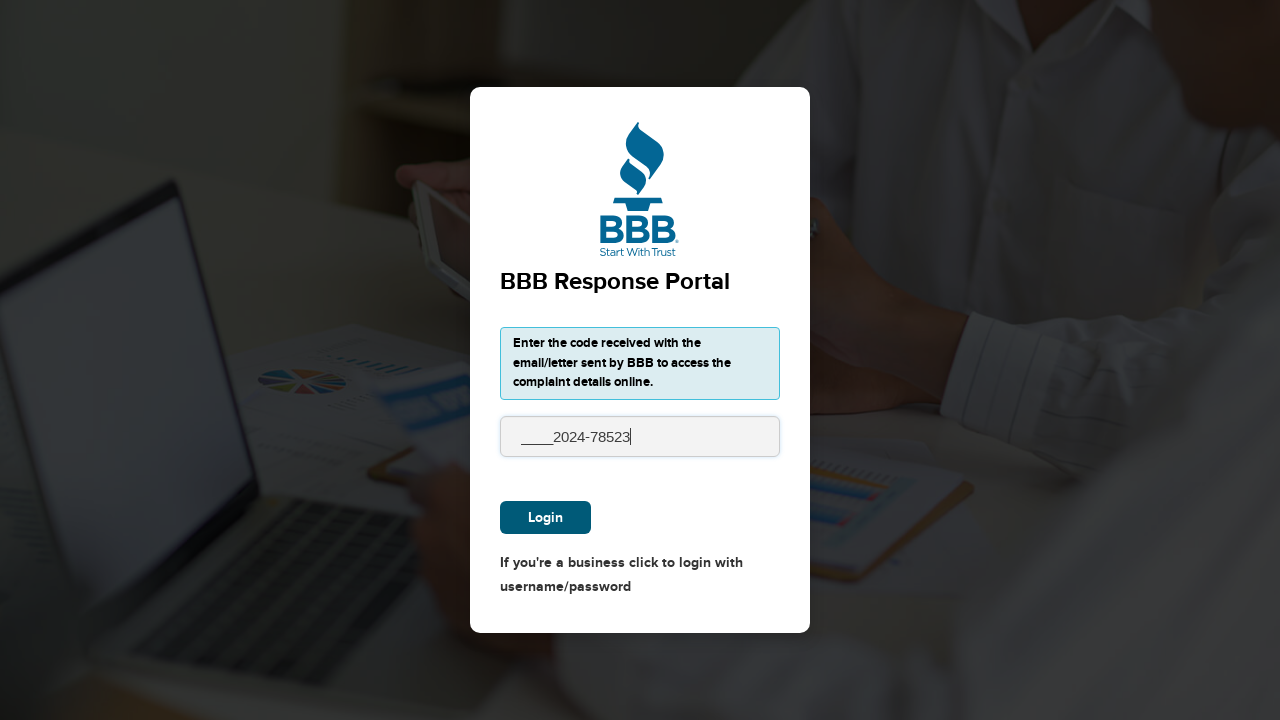

Clicked submit button to retrieve complaint details at (546, 517) on #btn
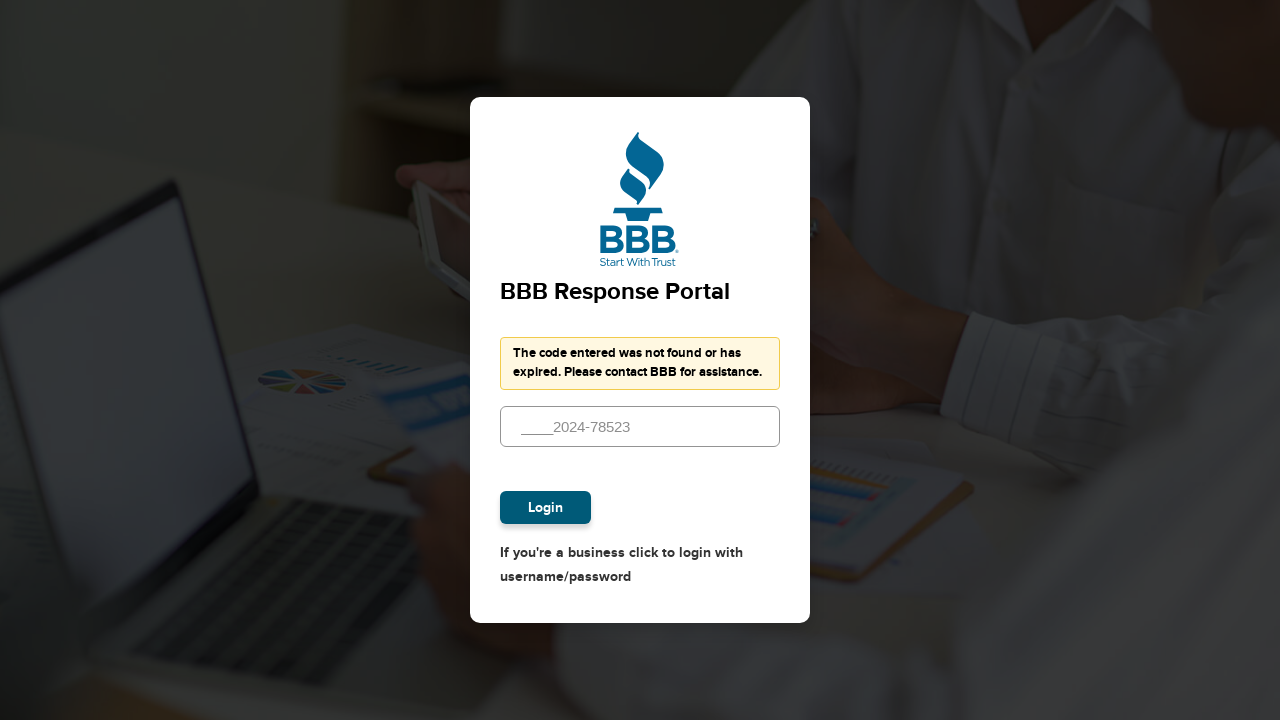

Complaint details page loaded successfully
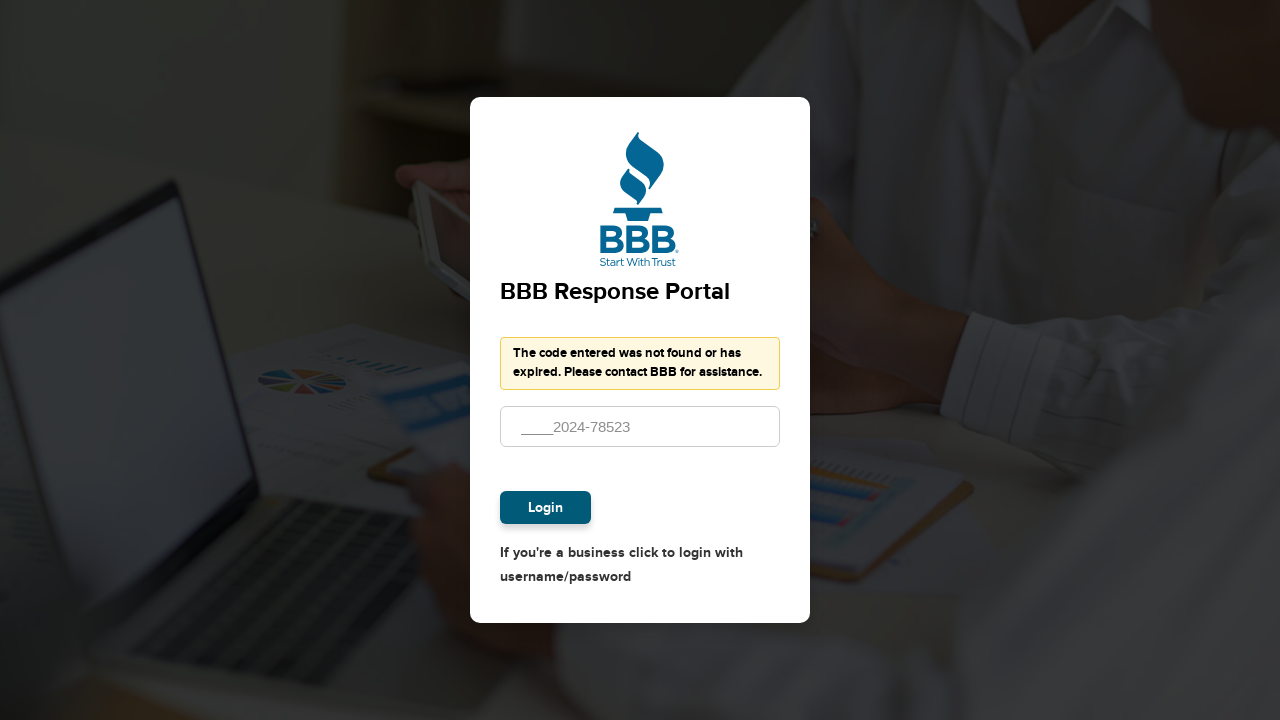

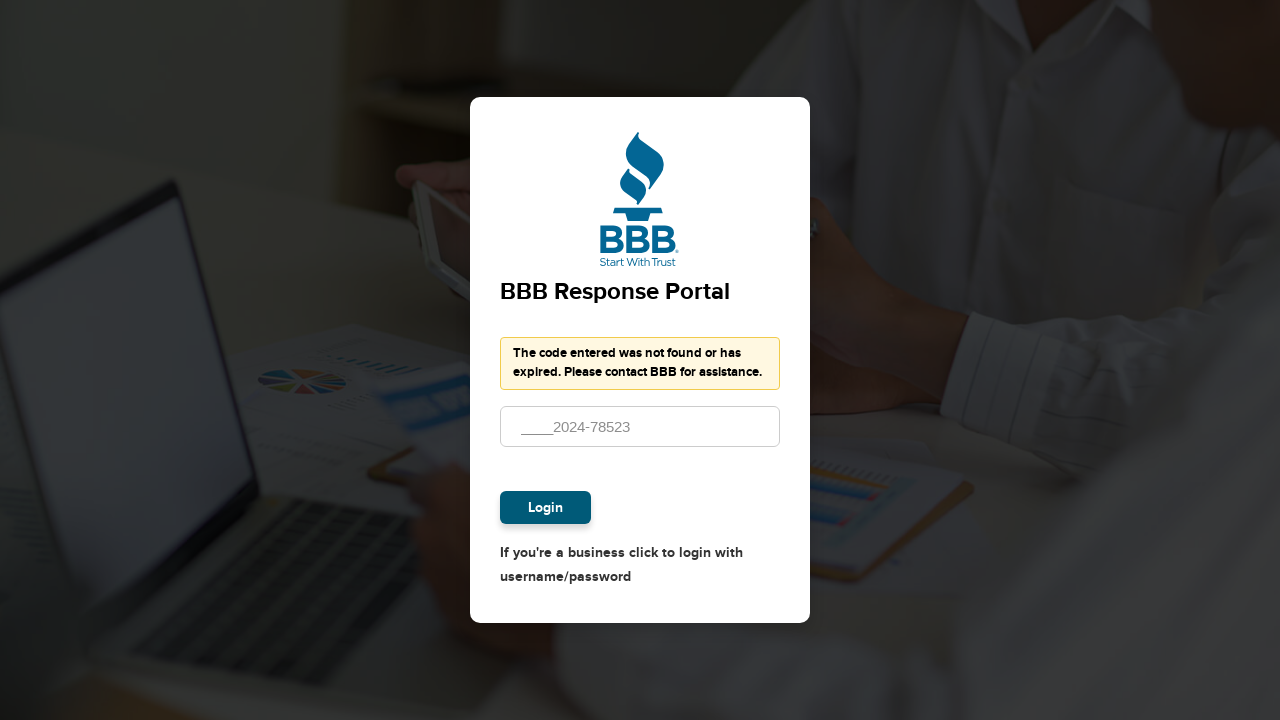